Tests a text box form by filling in full name, email, current address, and permanent address fields, then verifies the entered values are correctly displayed

Starting URL: https://demoqa.com/text-box

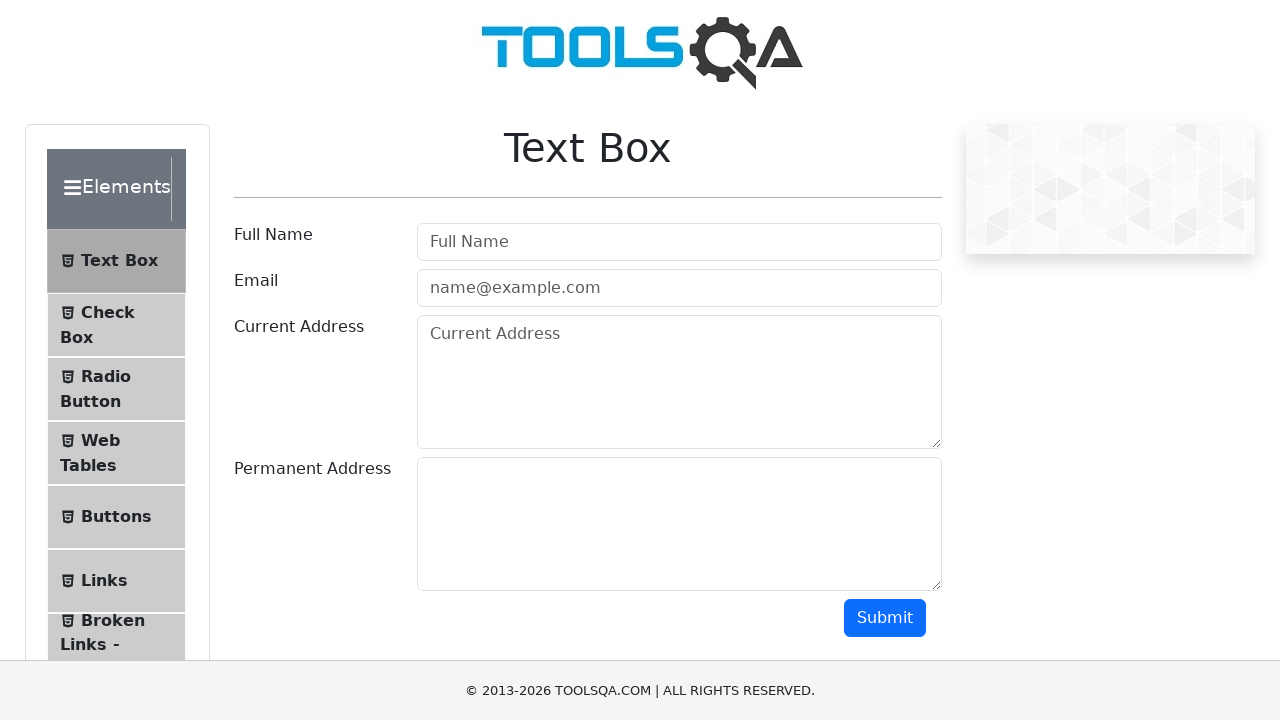

Filled full name field with 'Vasya Pupkin' on #userName
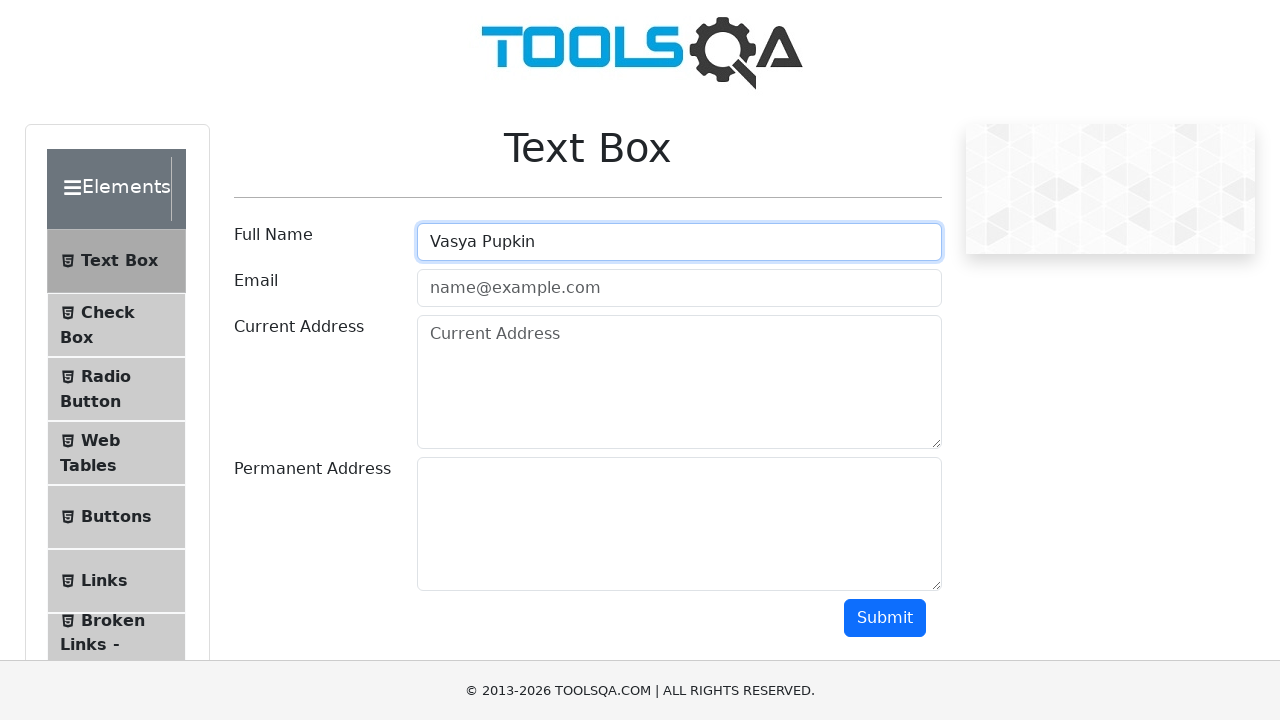

Filled email field with 'pupkin@mail.com' on #userEmail
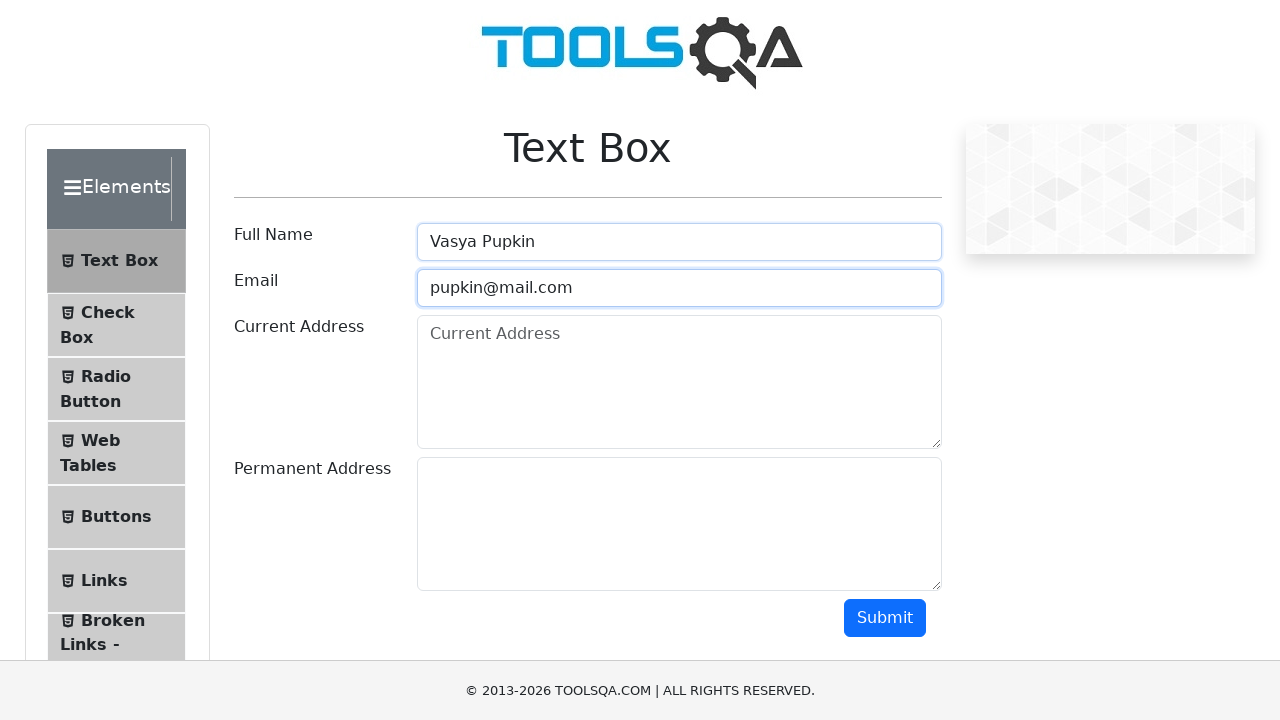

Filled current address field with 'My current address' on #currentAddress
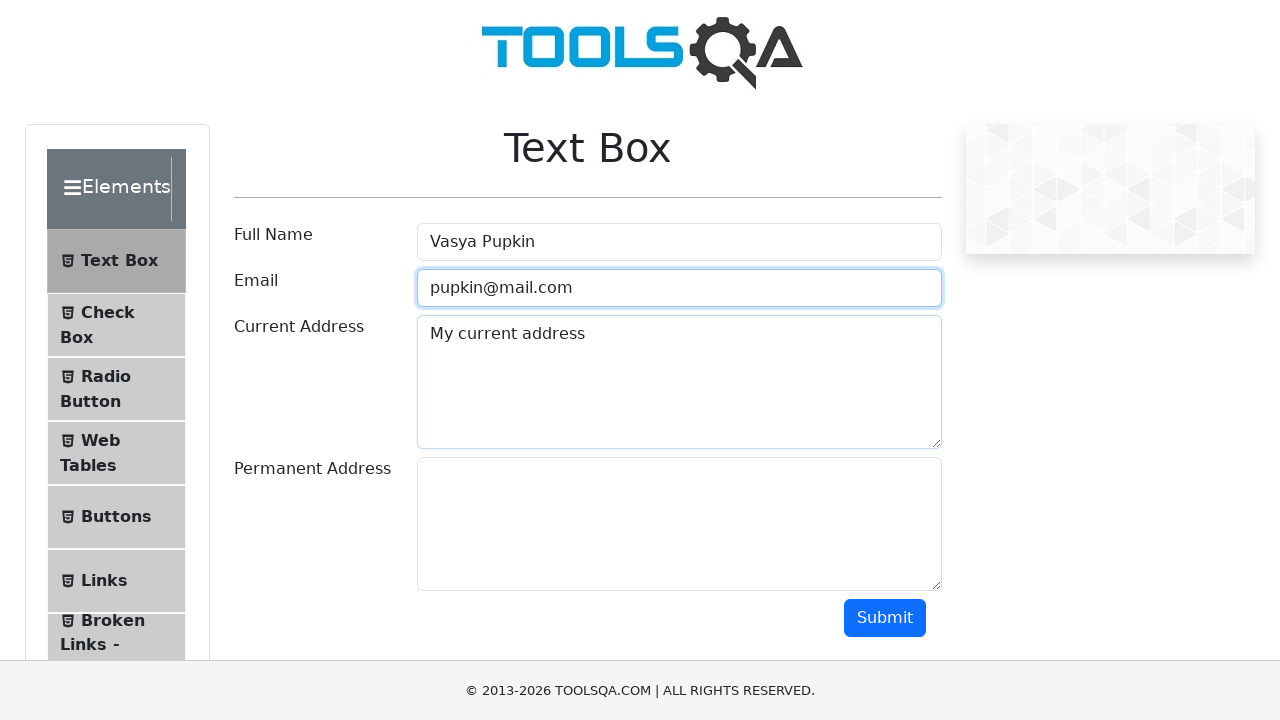

Filled permanent address field with 'My permanent address' on textarea#permanentAddress
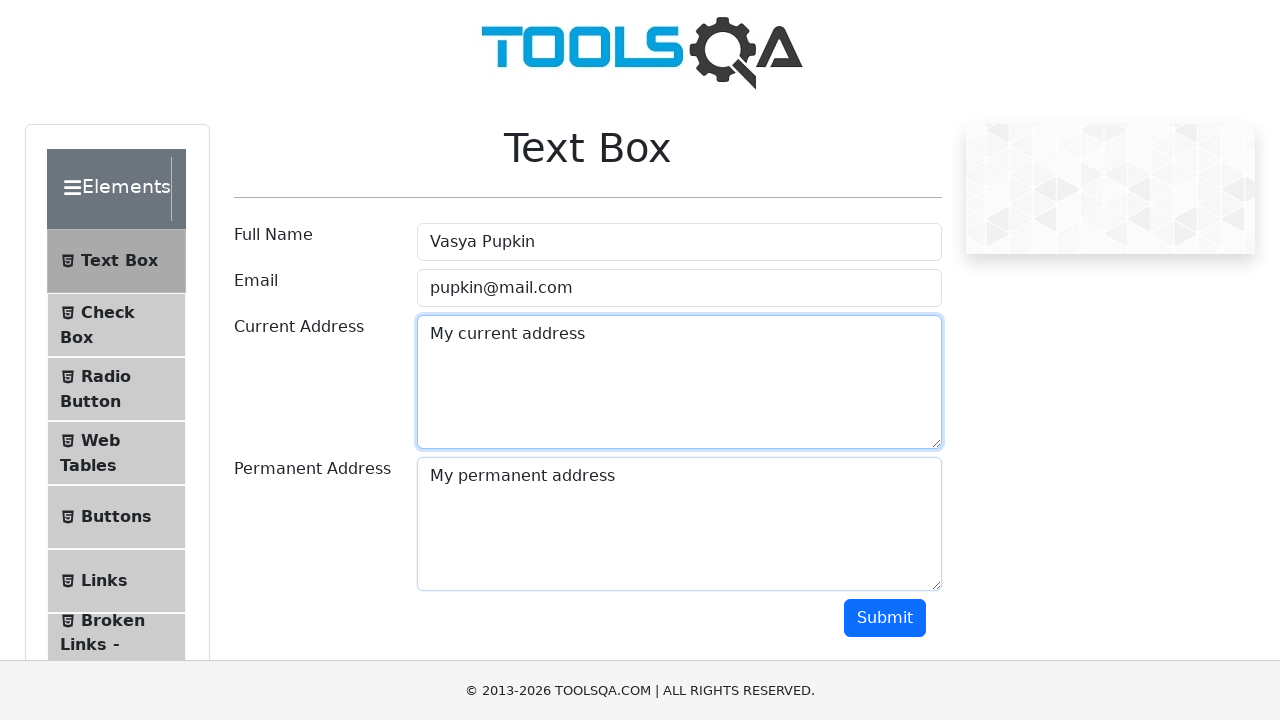

Verified text box form is displayed
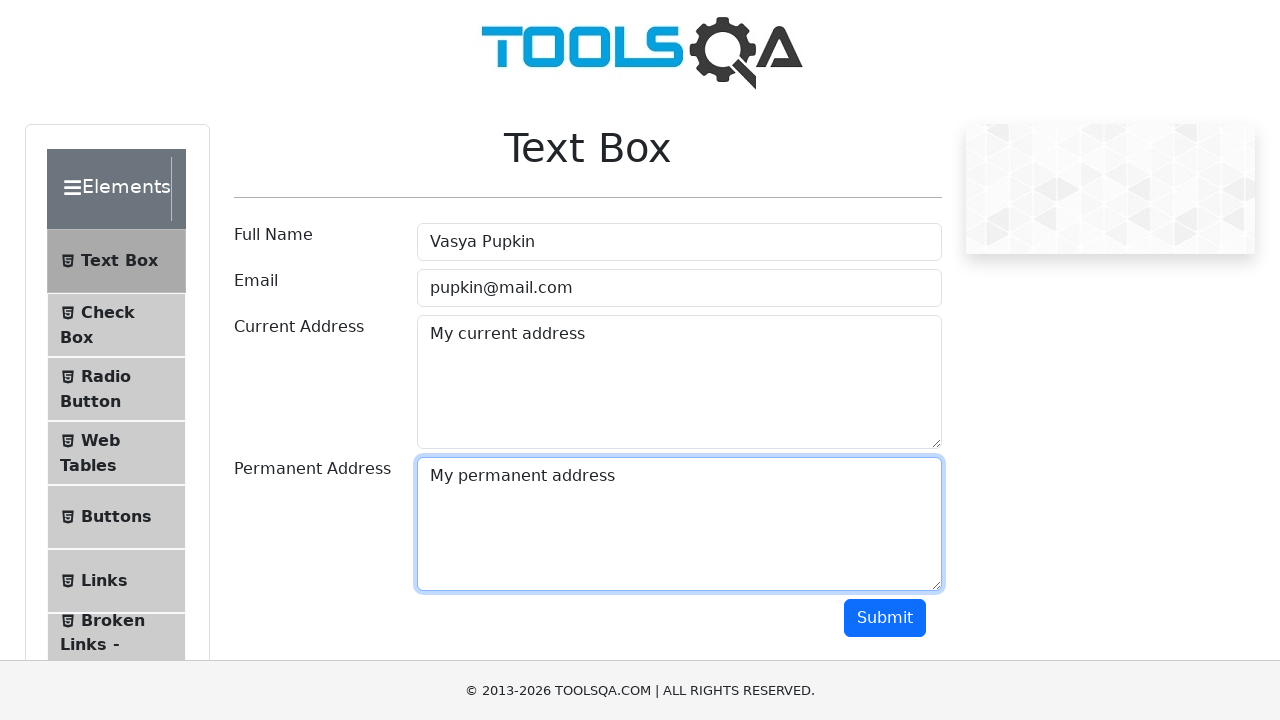

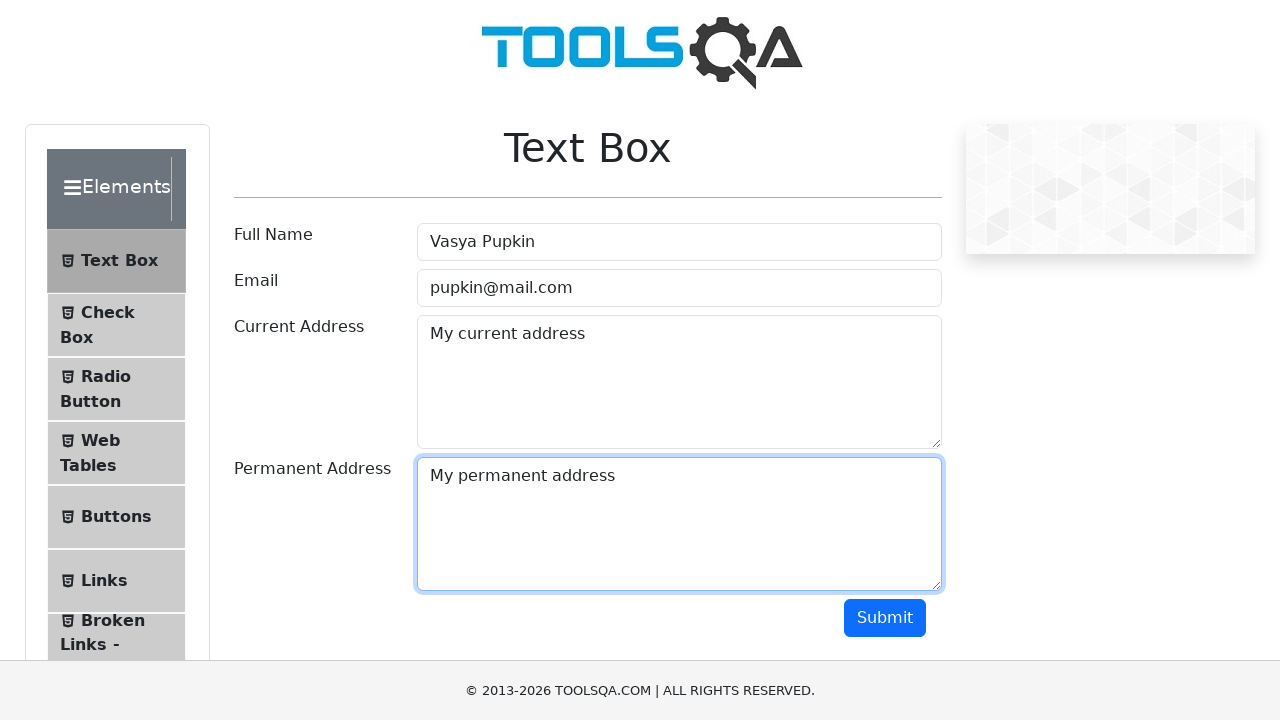